Tests auto-suggestive dropdown functionality by typing a partial search term "ind" and selecting "India" from the dropdown suggestions that appear.

Starting URL: https://rahulshettyacademy.com/dropdownsPractise/

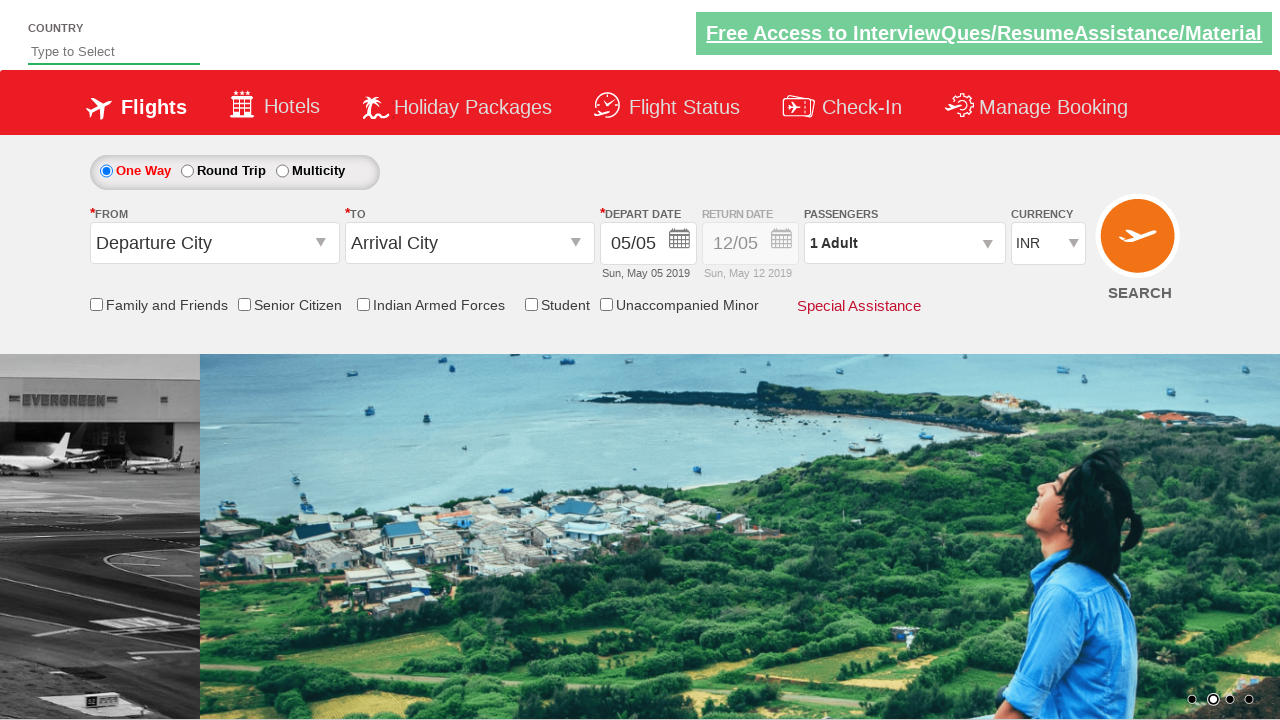

Filled autosuggest field with 'ind' on #autosuggest
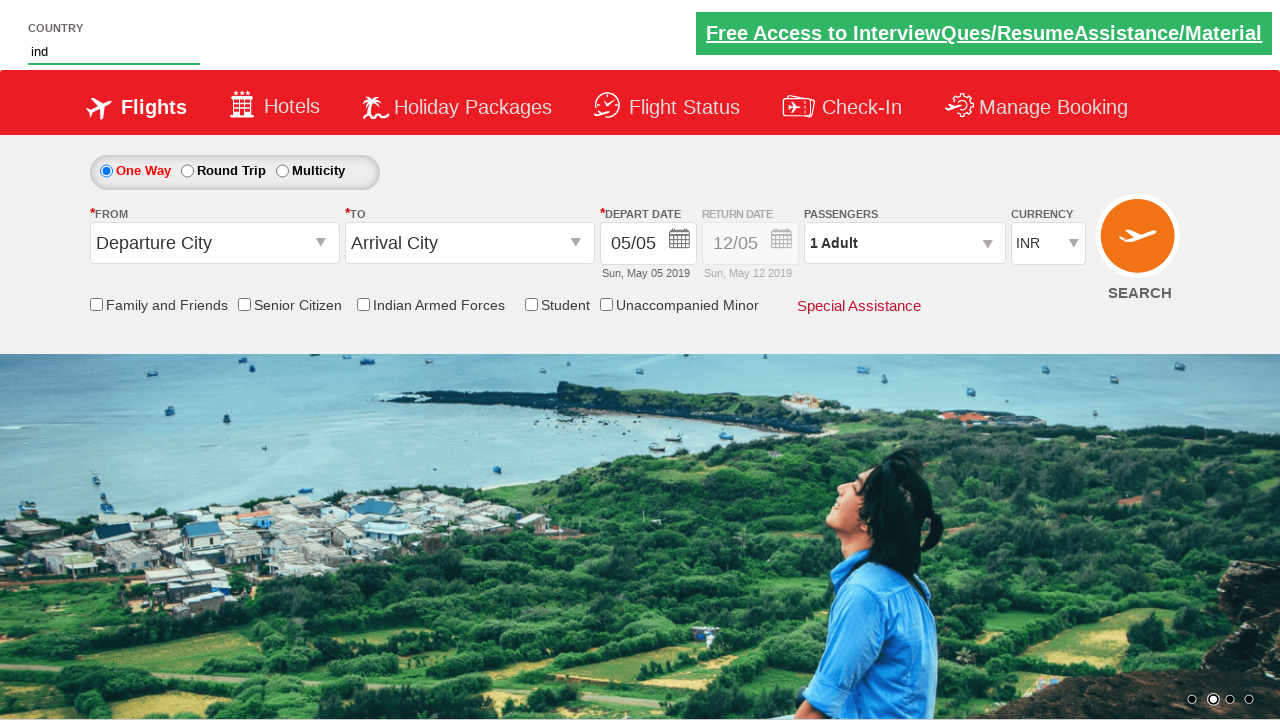

Dropdown suggestions appeared
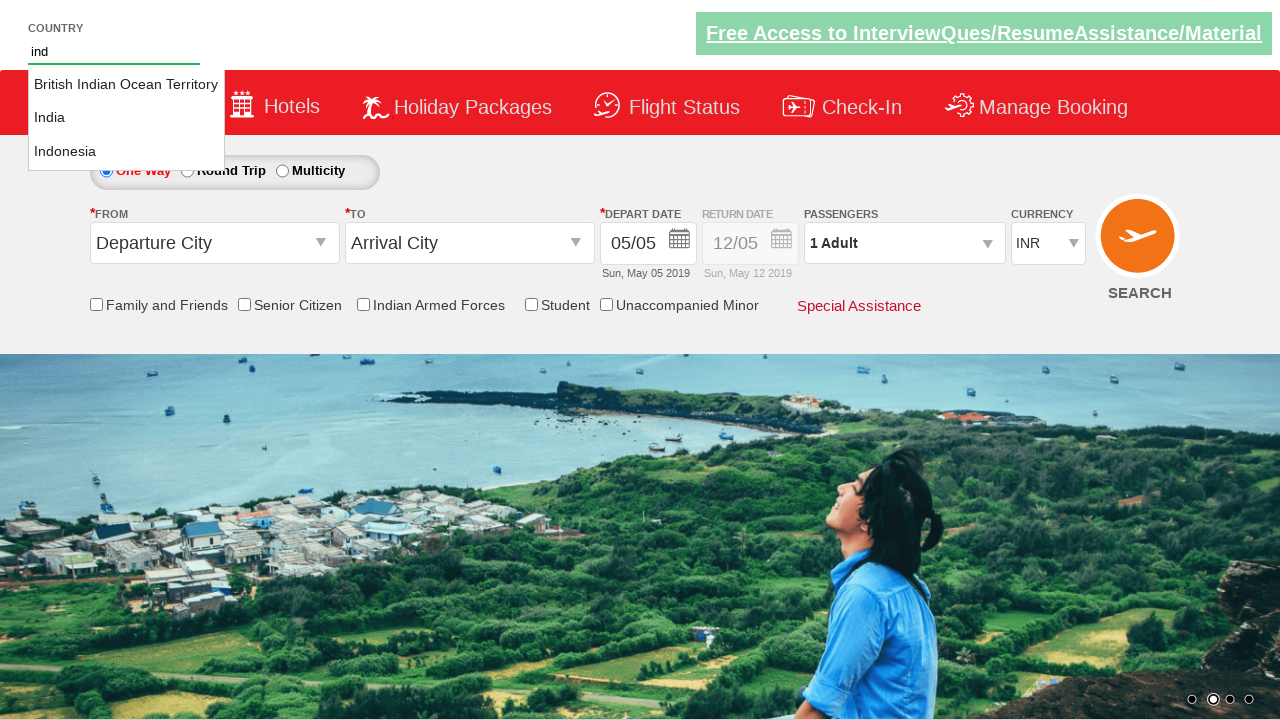

Selected 'India' from dropdown suggestions at (126, 118) on li.ui-menu-item a >> nth=1
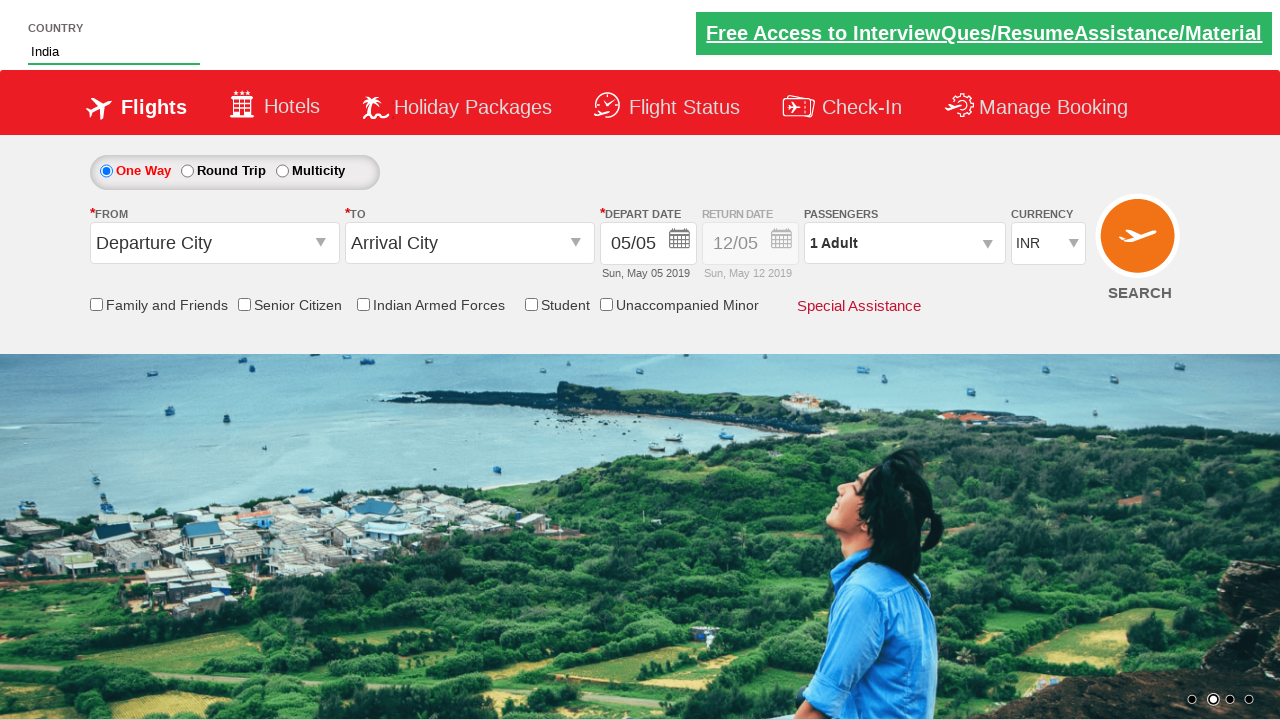

Selection confirmed after 1 second wait
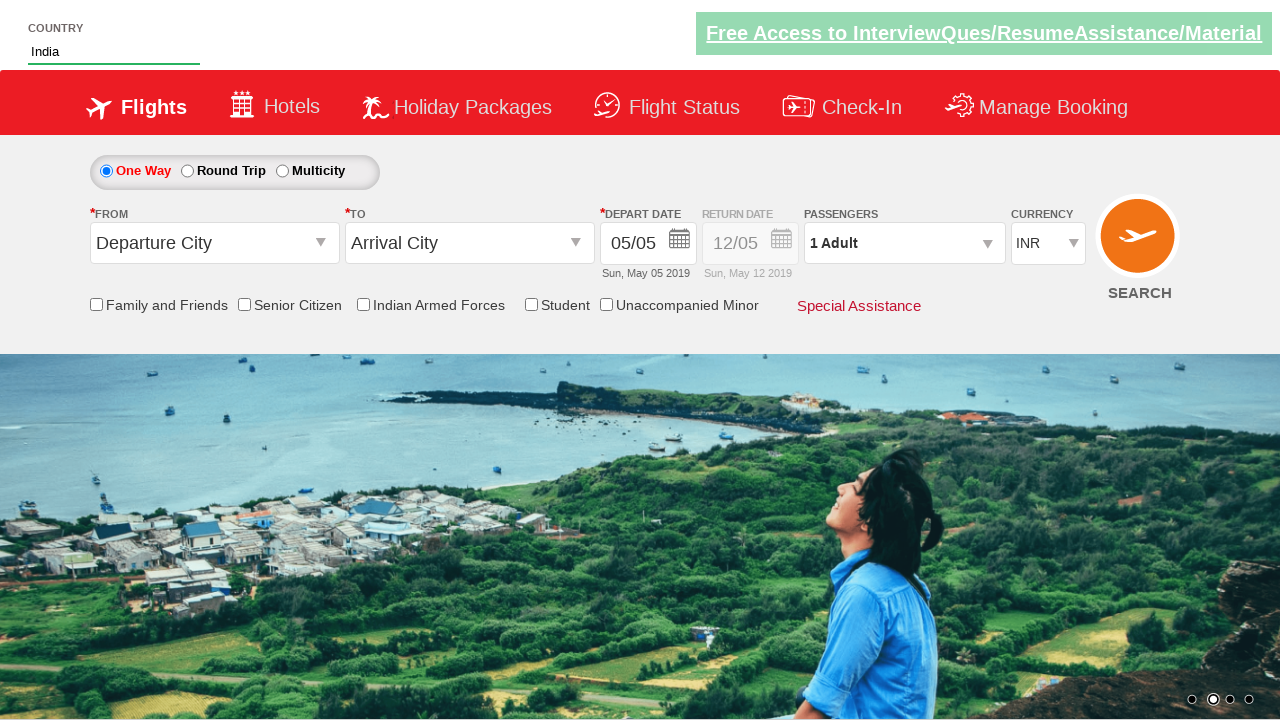

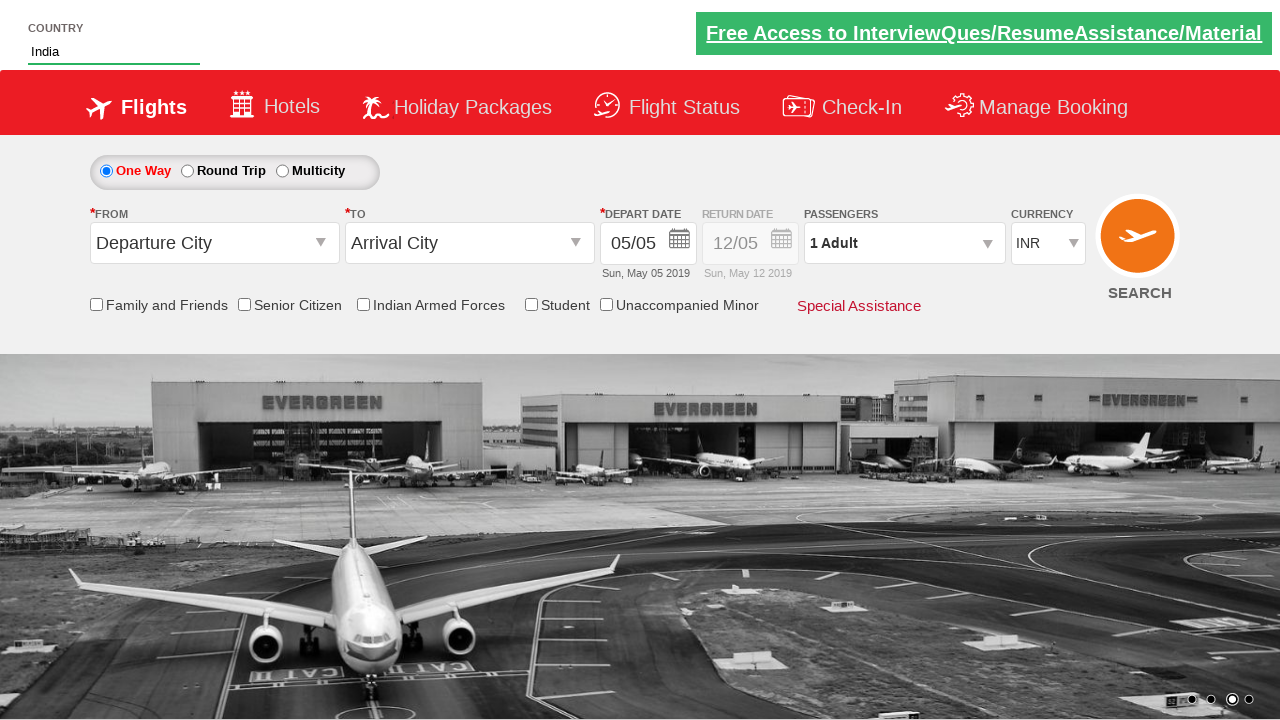